Tests dynamic controls functionality by clicking a checkbox, removing it, enabling a text input field, and typing text into it

Starting URL: https://the-internet.herokuapp.com/dynamic_controls

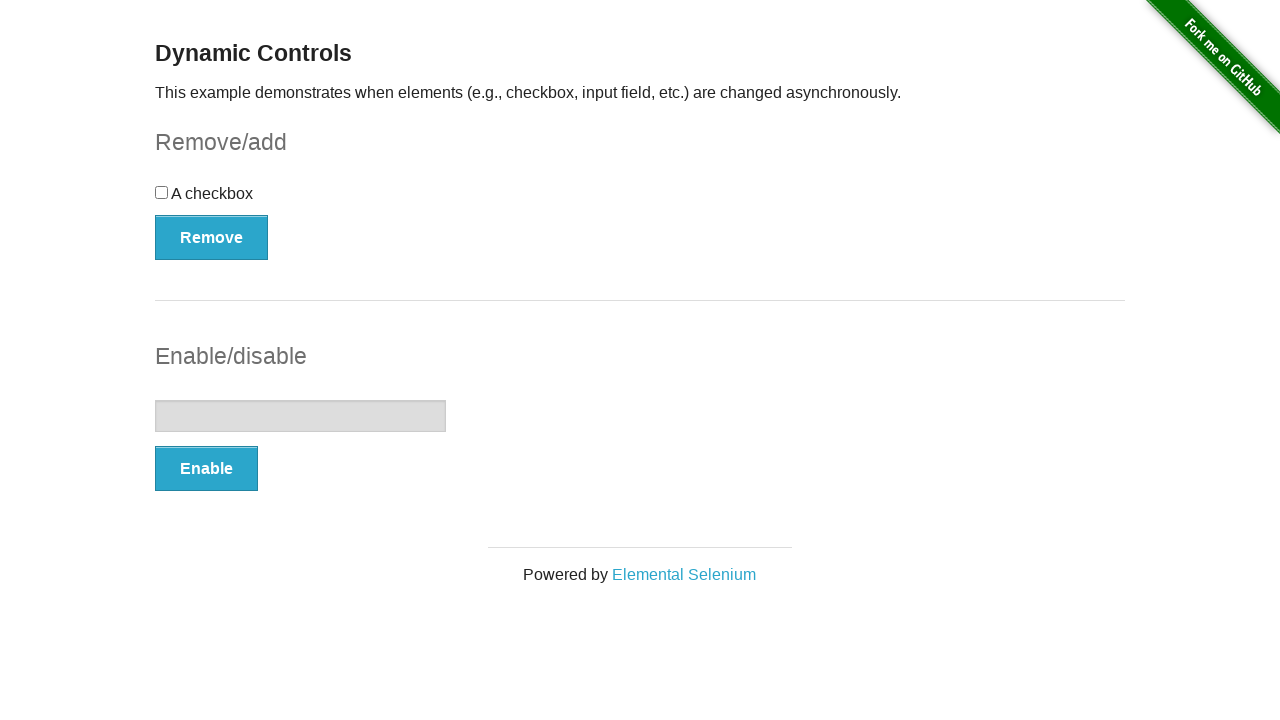

Clicked the checkbox to select it at (162, 192) on input[type='checkbox']
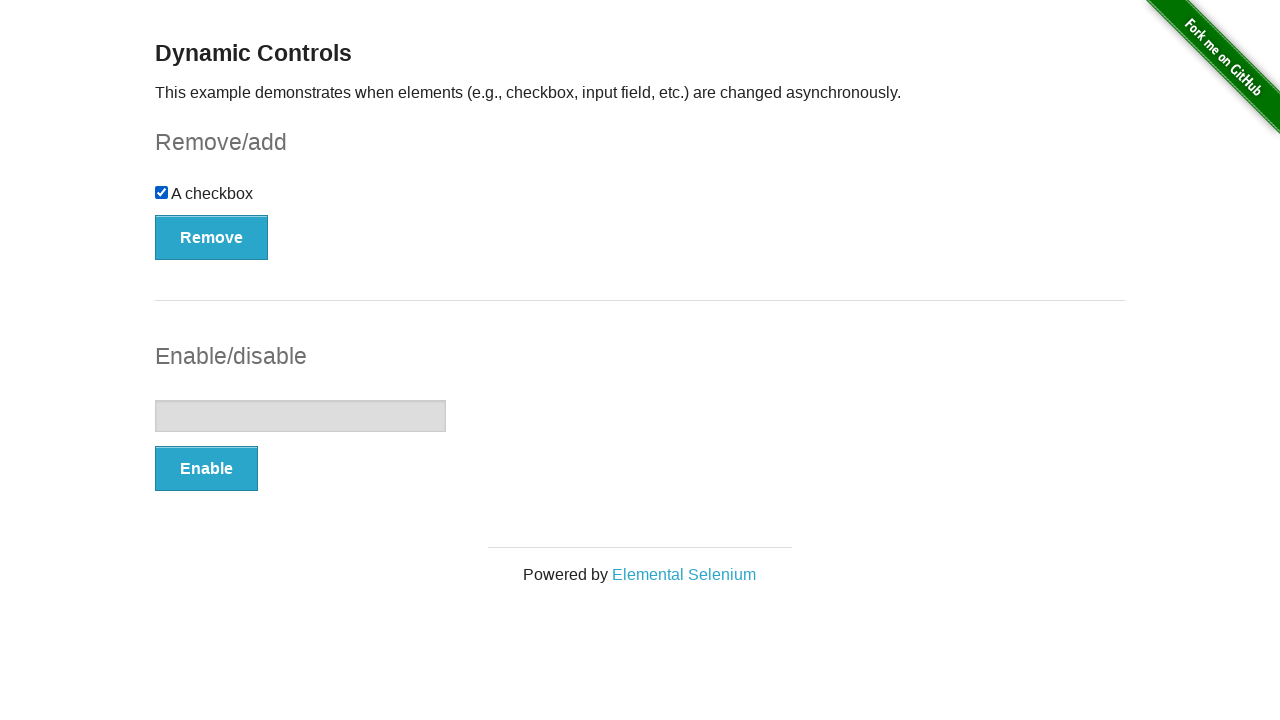

Clicked the Remove button to remove the checkbox at (212, 237) on button:text('Remove')
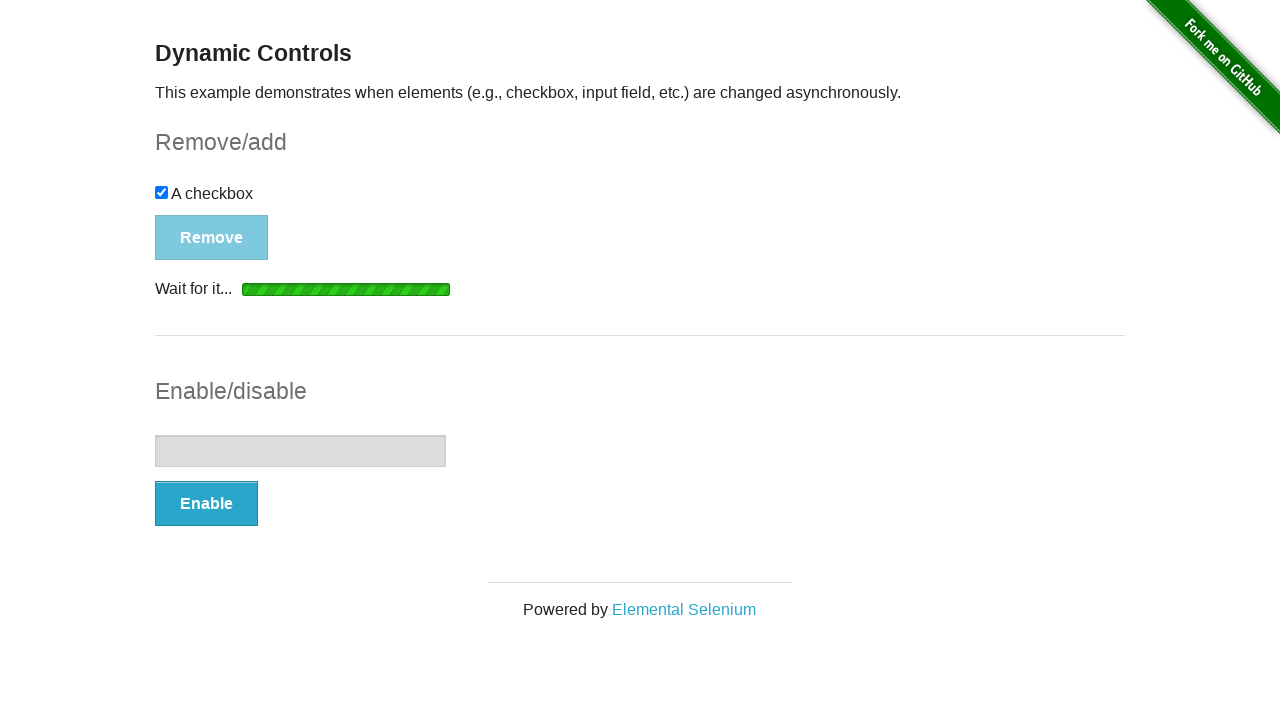

Clicked the Enable button to enable the text input field at (206, 504) on button:text('Enable')
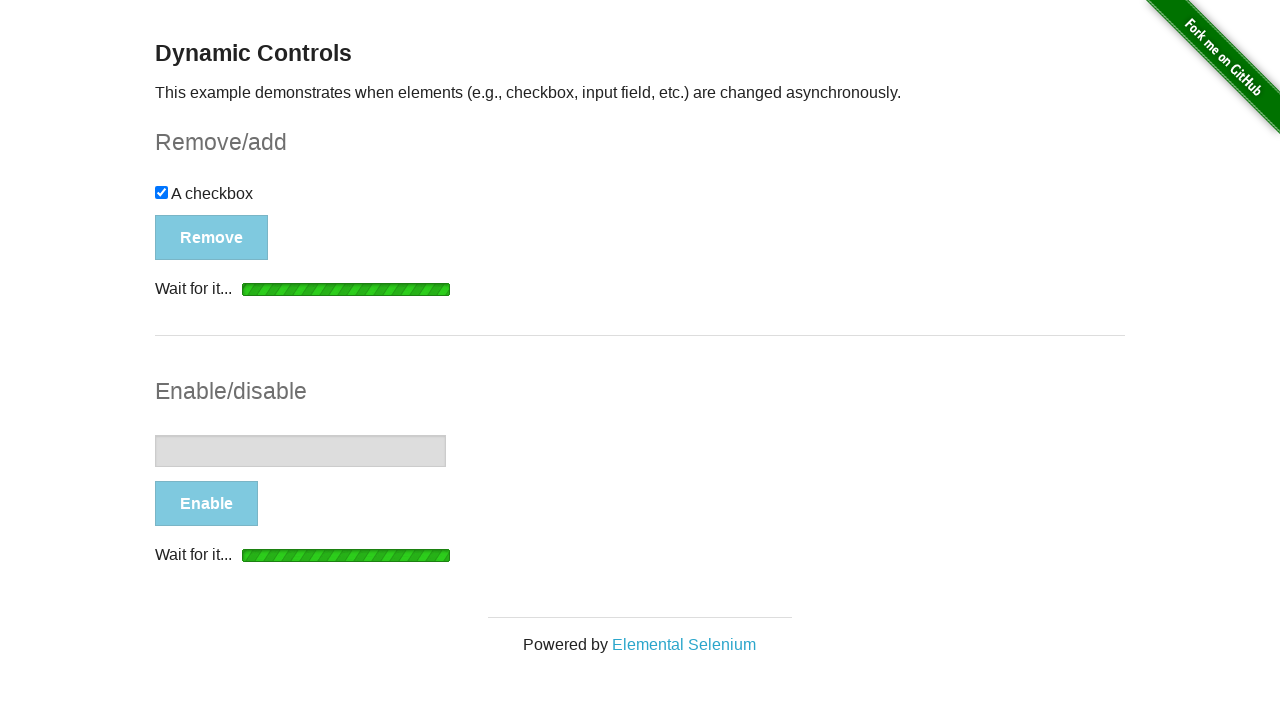

Text input field is now enabled and ready for input
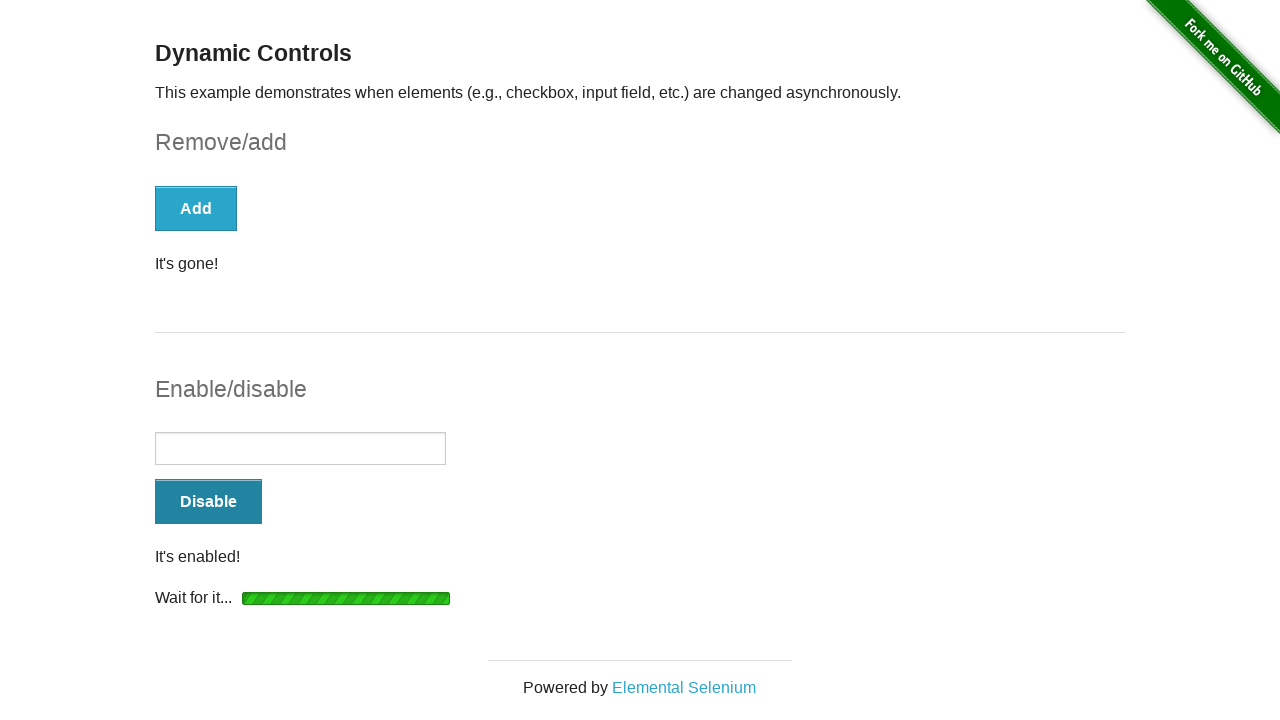

Typed 'abracadabra' into the text input field on input[type='text']
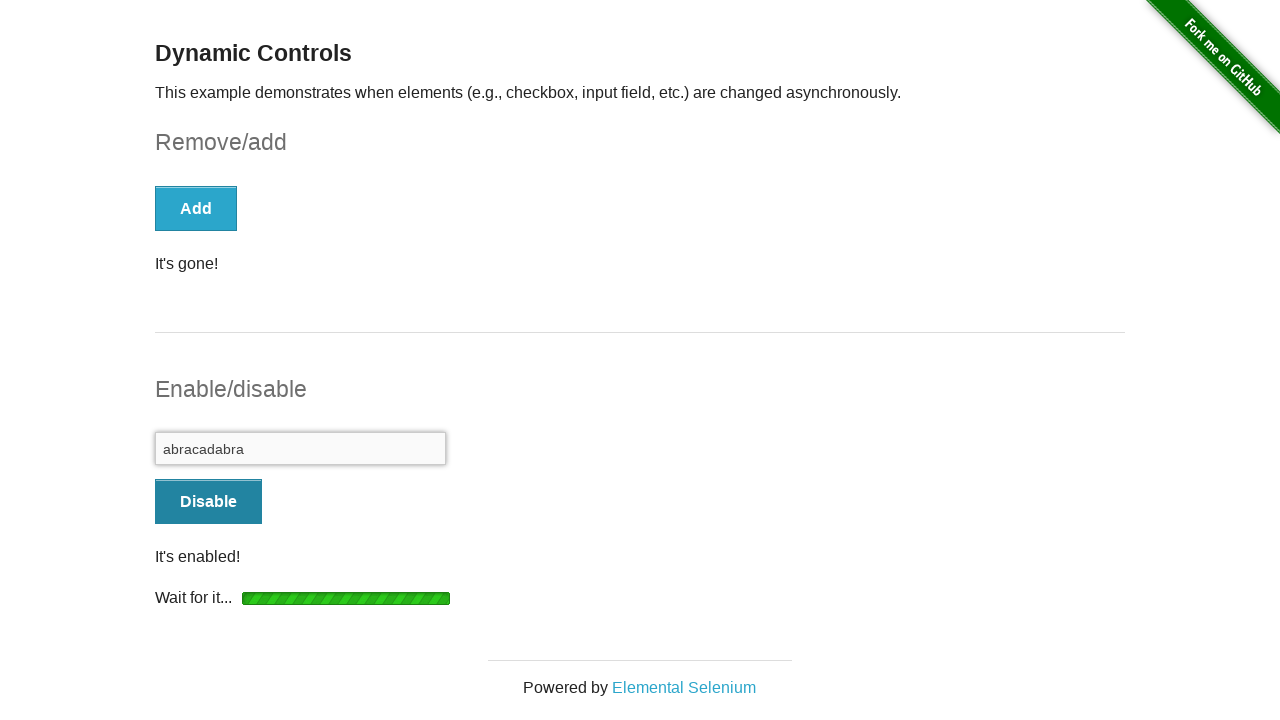

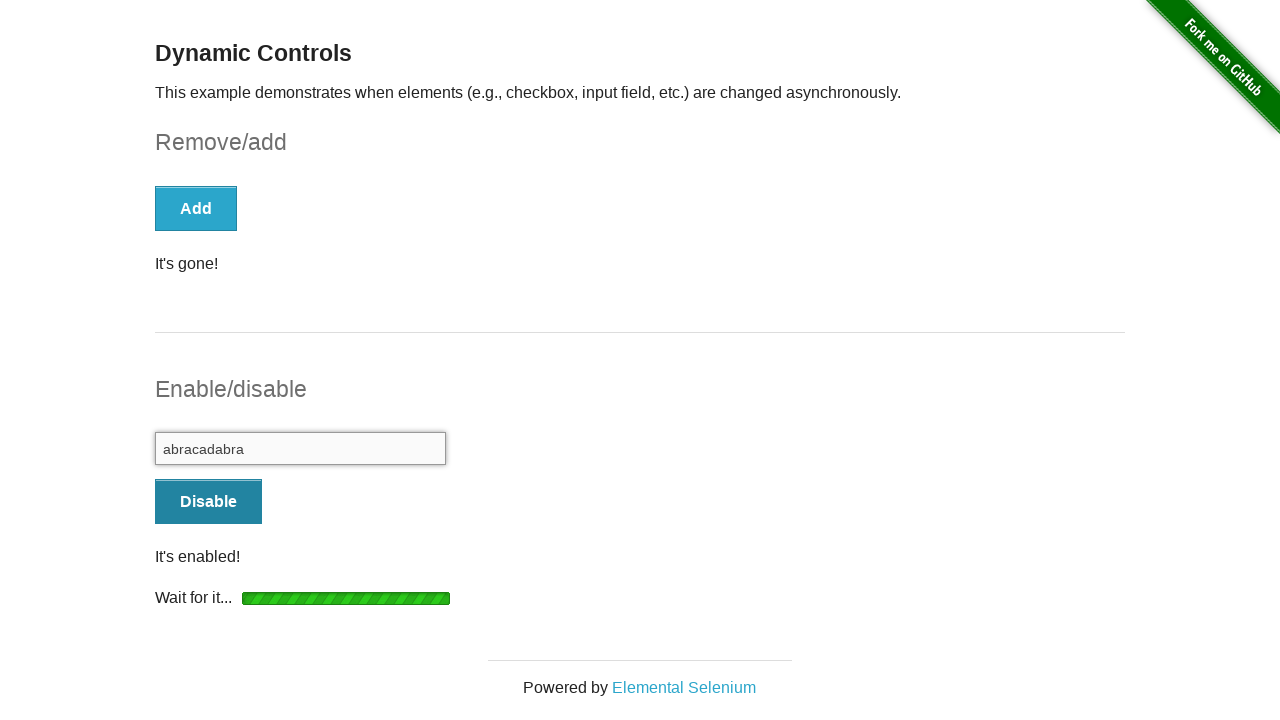